Tests that edits are saved when the input loses focus (blur event)

Starting URL: https://demo.playwright.dev/todomvc

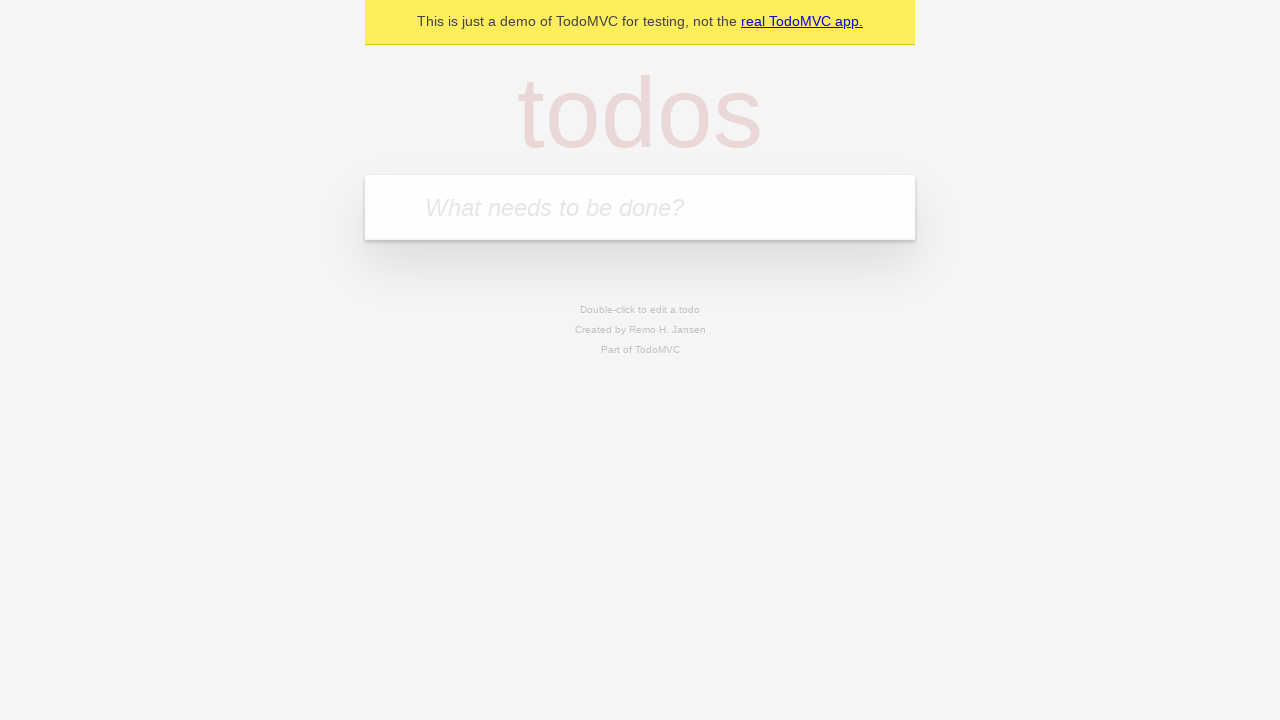

Filled new todo input with 'buy some cheese' on internal:attr=[placeholder="What needs to be done?"i]
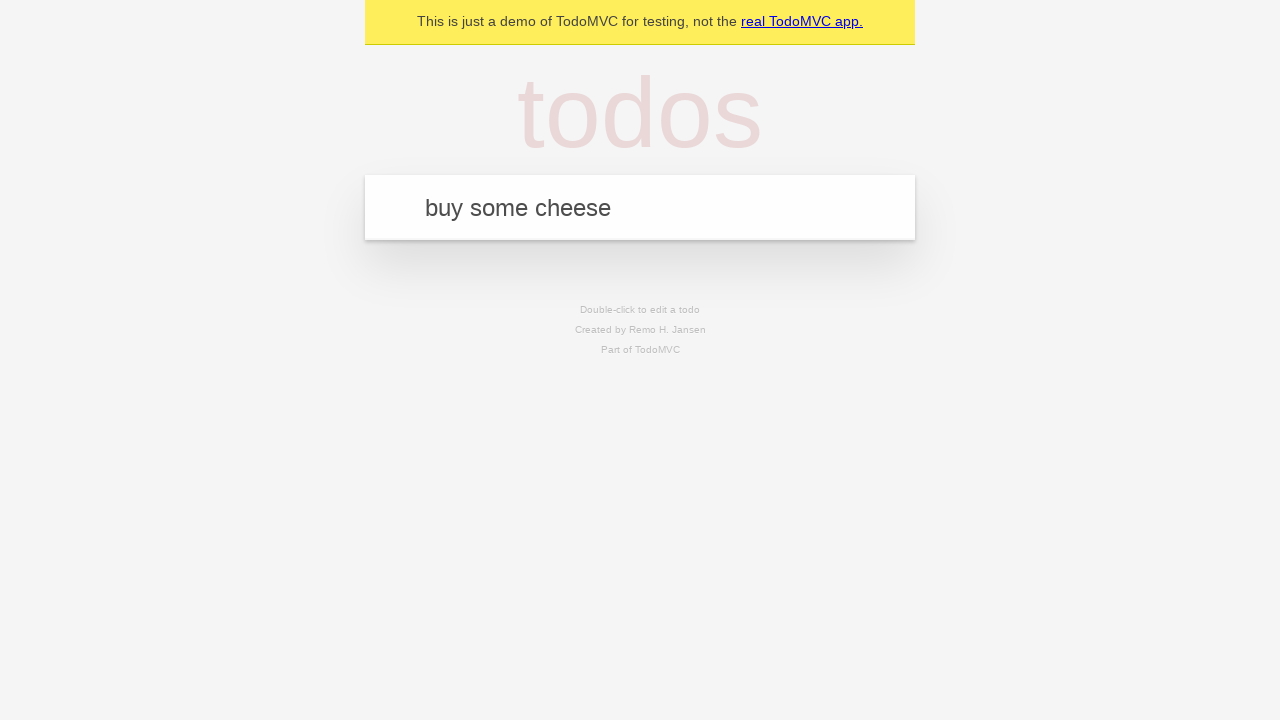

Pressed Enter to create todo 'buy some cheese' on internal:attr=[placeholder="What needs to be done?"i]
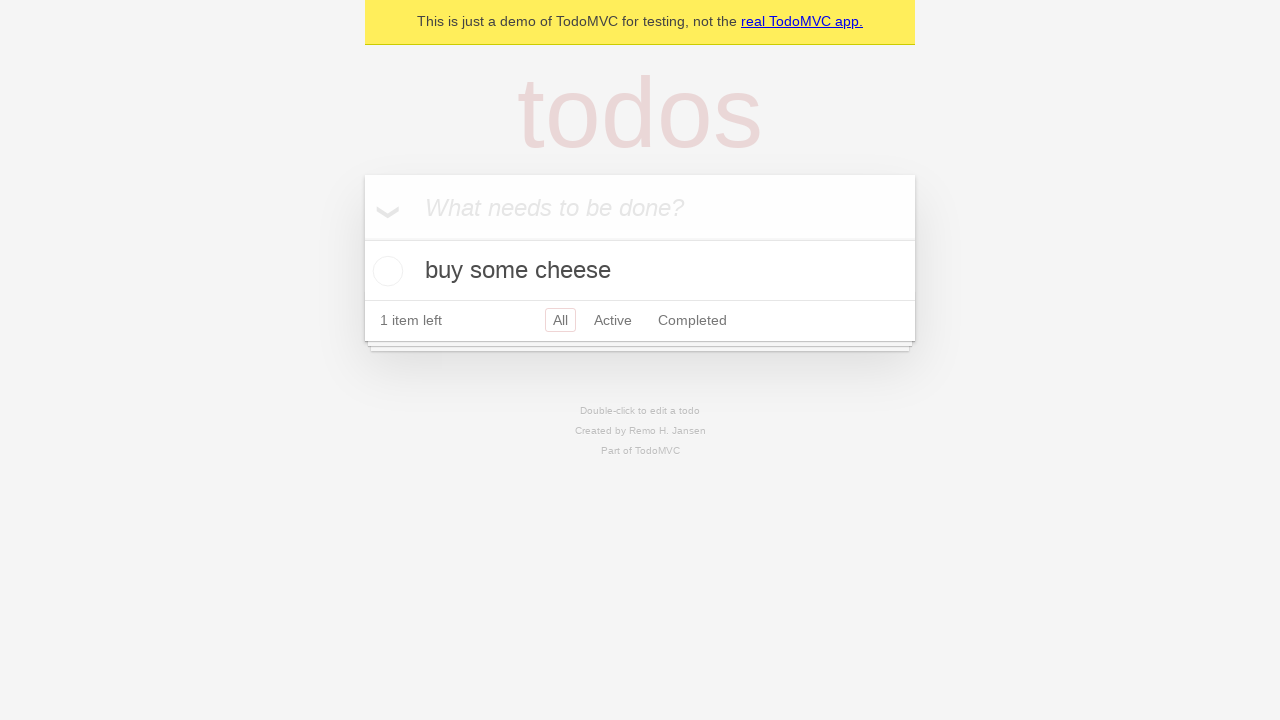

Filled new todo input with 'feed the cat' on internal:attr=[placeholder="What needs to be done?"i]
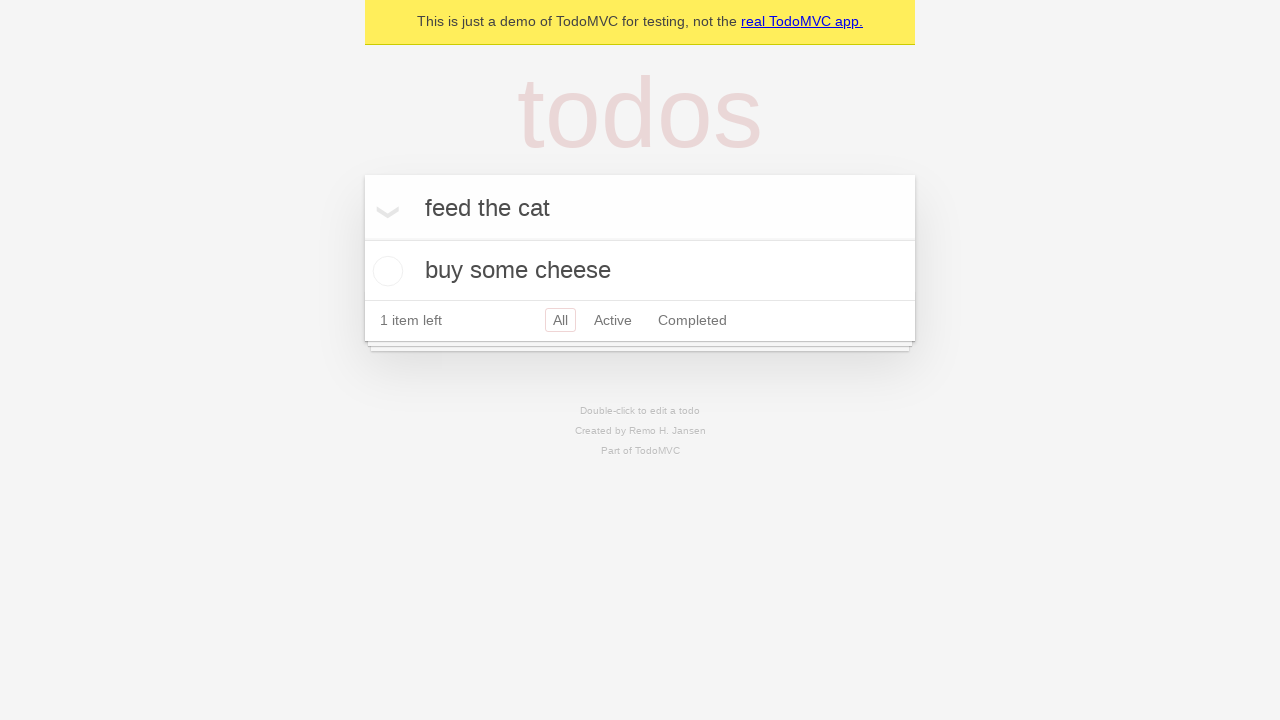

Pressed Enter to create todo 'feed the cat' on internal:attr=[placeholder="What needs to be done?"i]
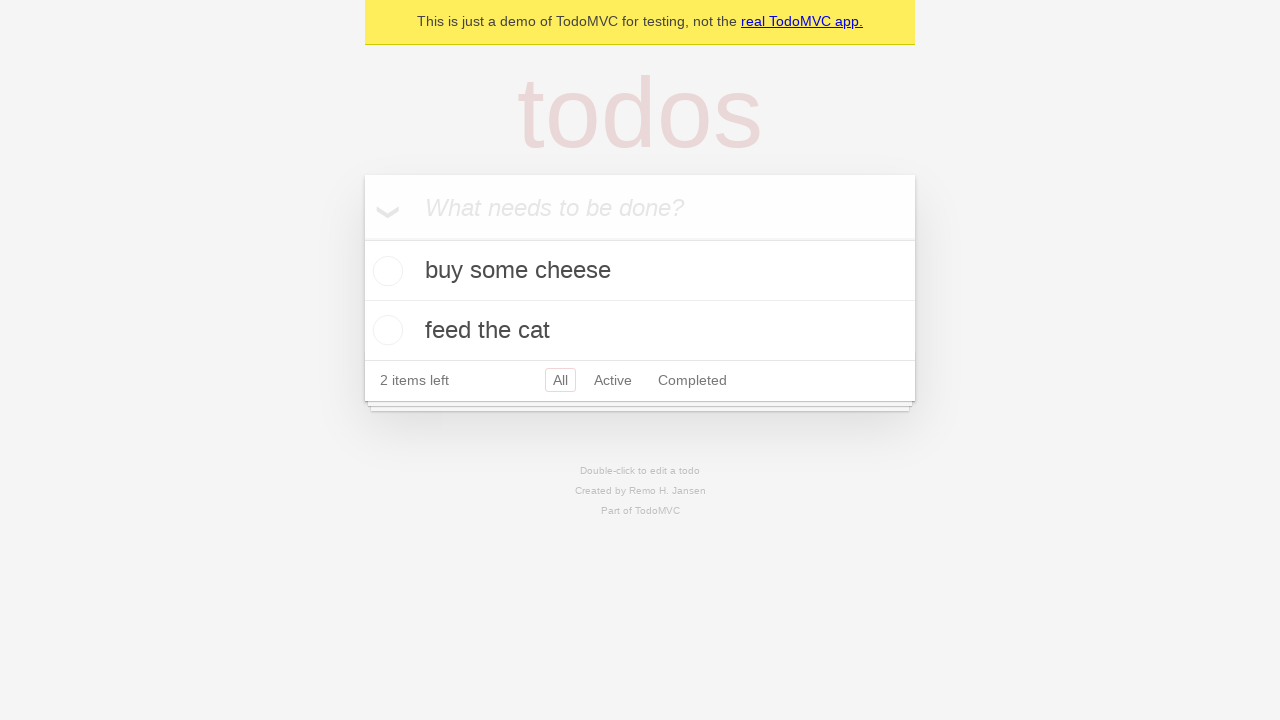

Filled new todo input with 'book a doctors appointment' on internal:attr=[placeholder="What needs to be done?"i]
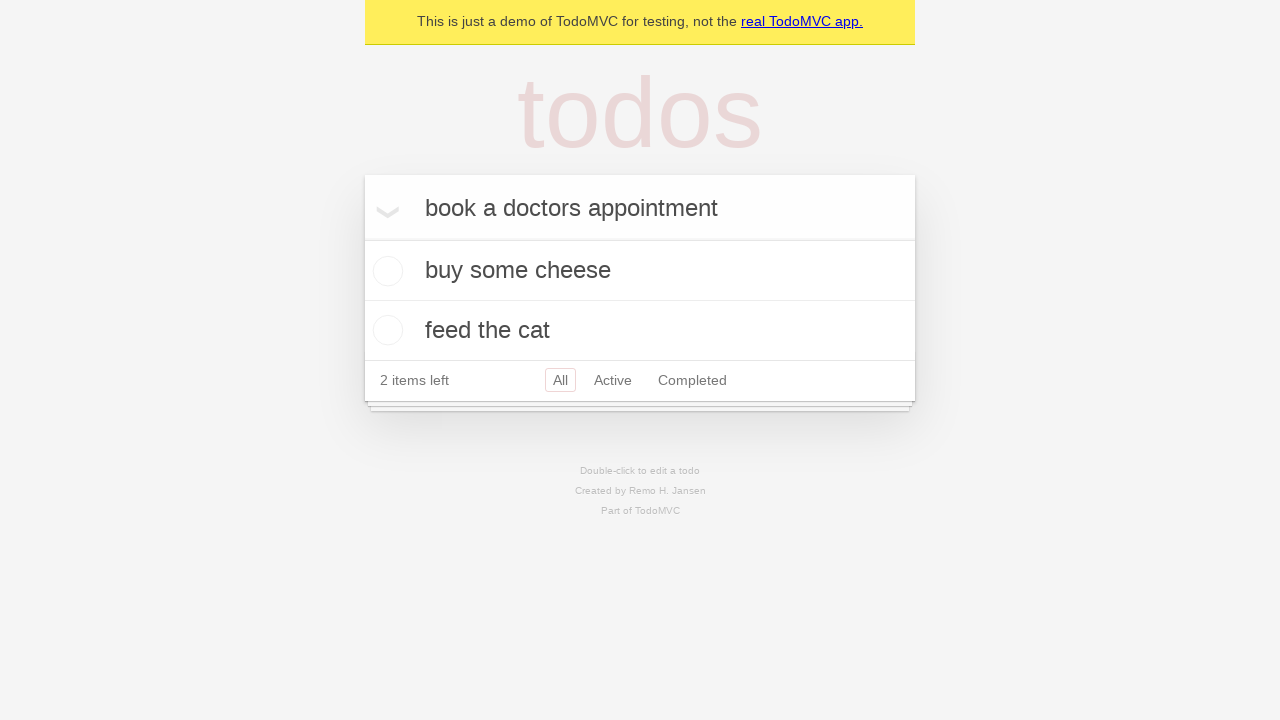

Pressed Enter to create todo 'book a doctors appointment' on internal:attr=[placeholder="What needs to be done?"i]
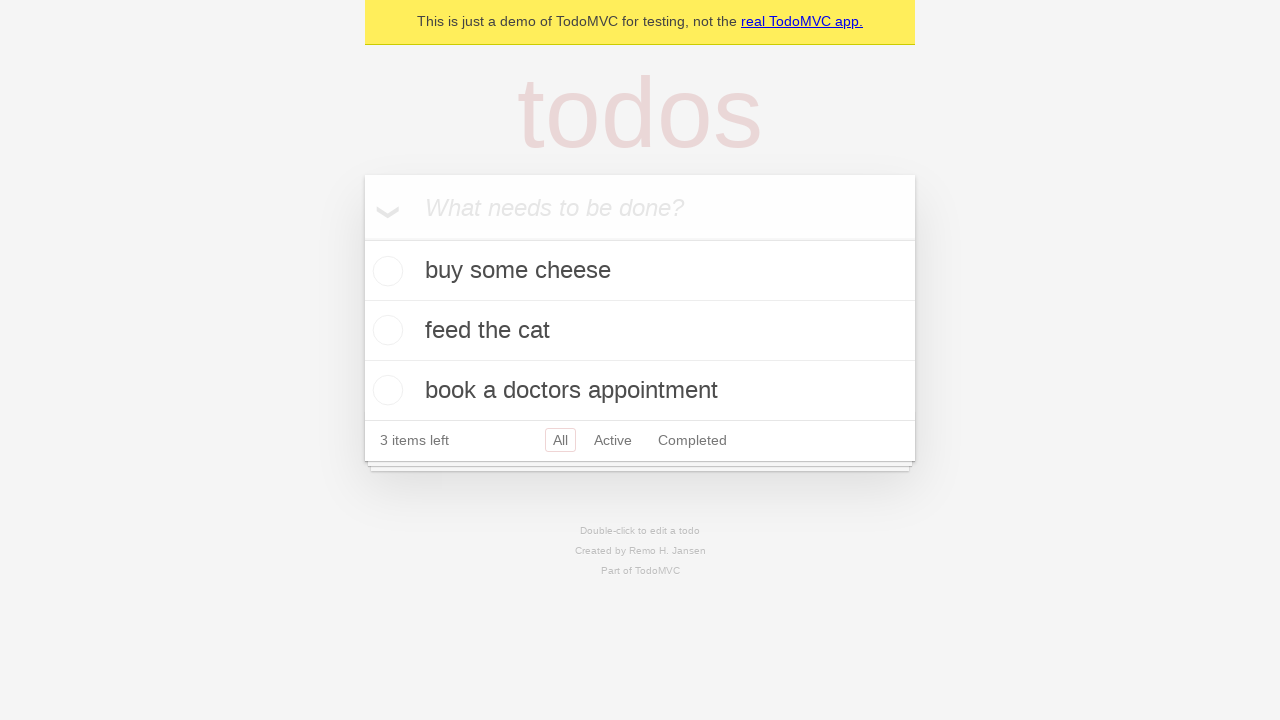

Waited for 3 todos to be created in localStorage
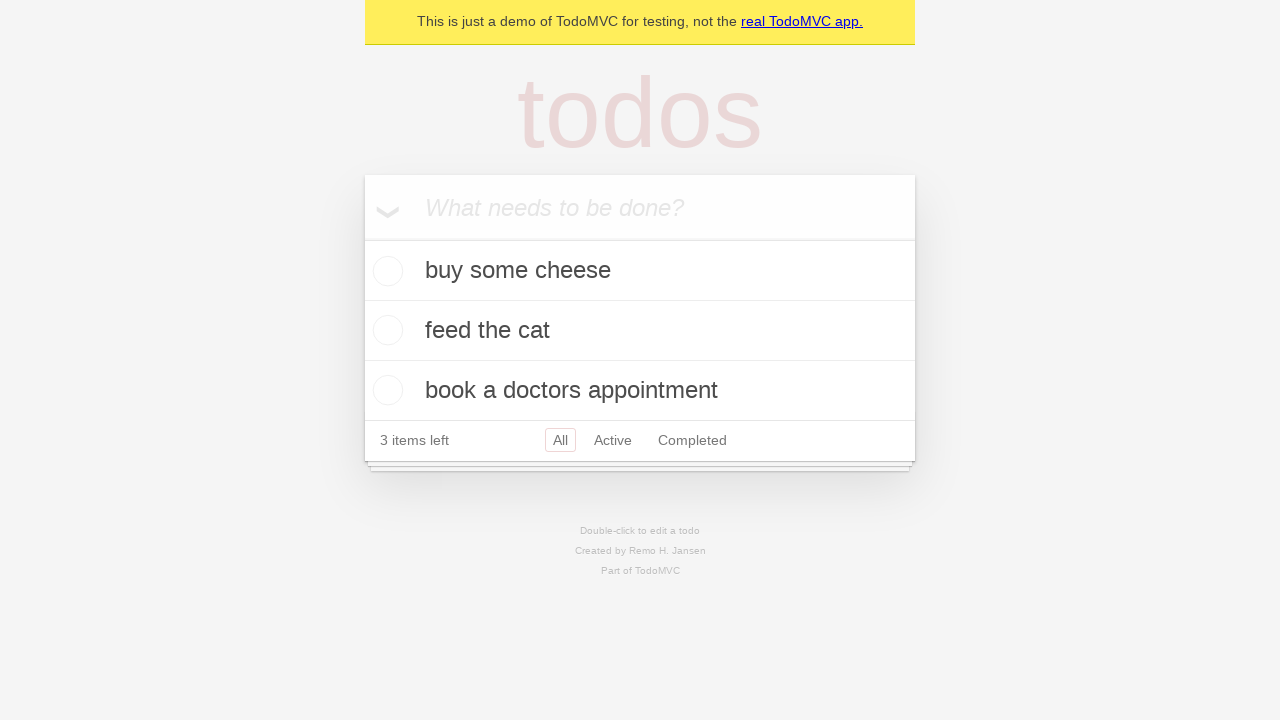

Double-clicked second todo item to enter edit mode at (640, 331) on internal:testid=[data-testid="todo-item"s] >> nth=1
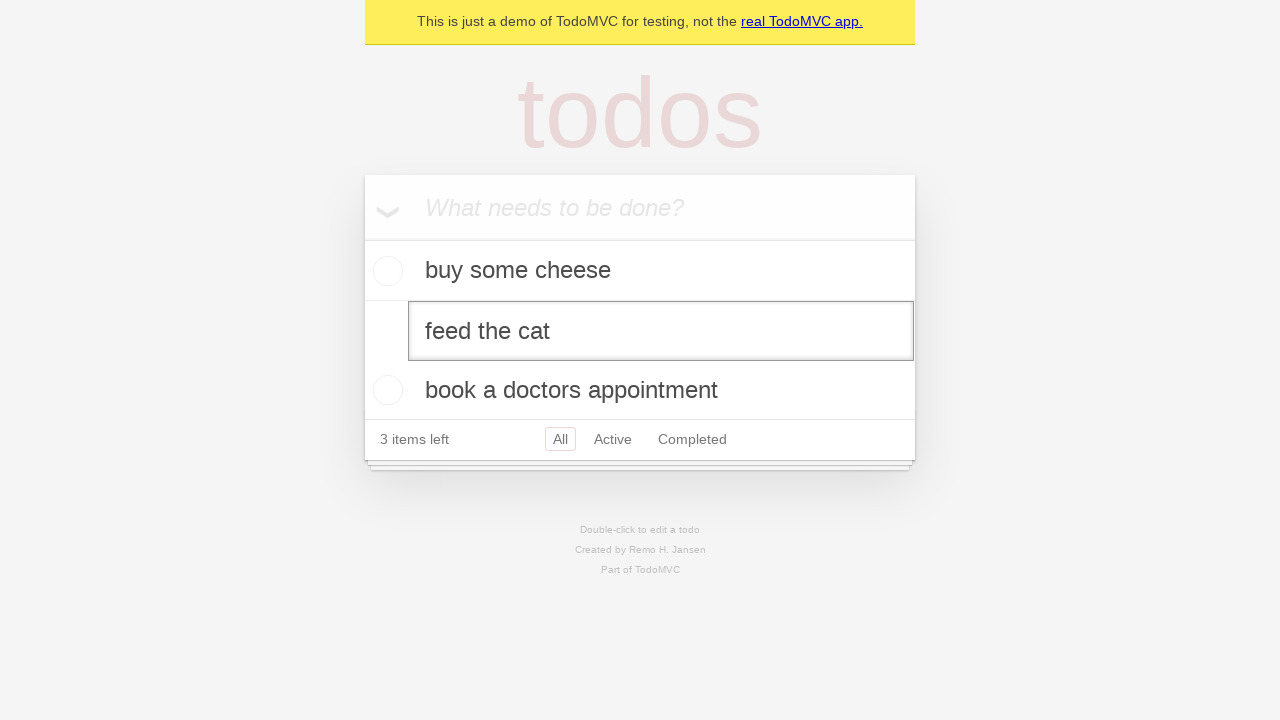

Filled edit textbox with 'buy some sausages' on internal:testid=[data-testid="todo-item"s] >> nth=1 >> internal:role=textbox[nam
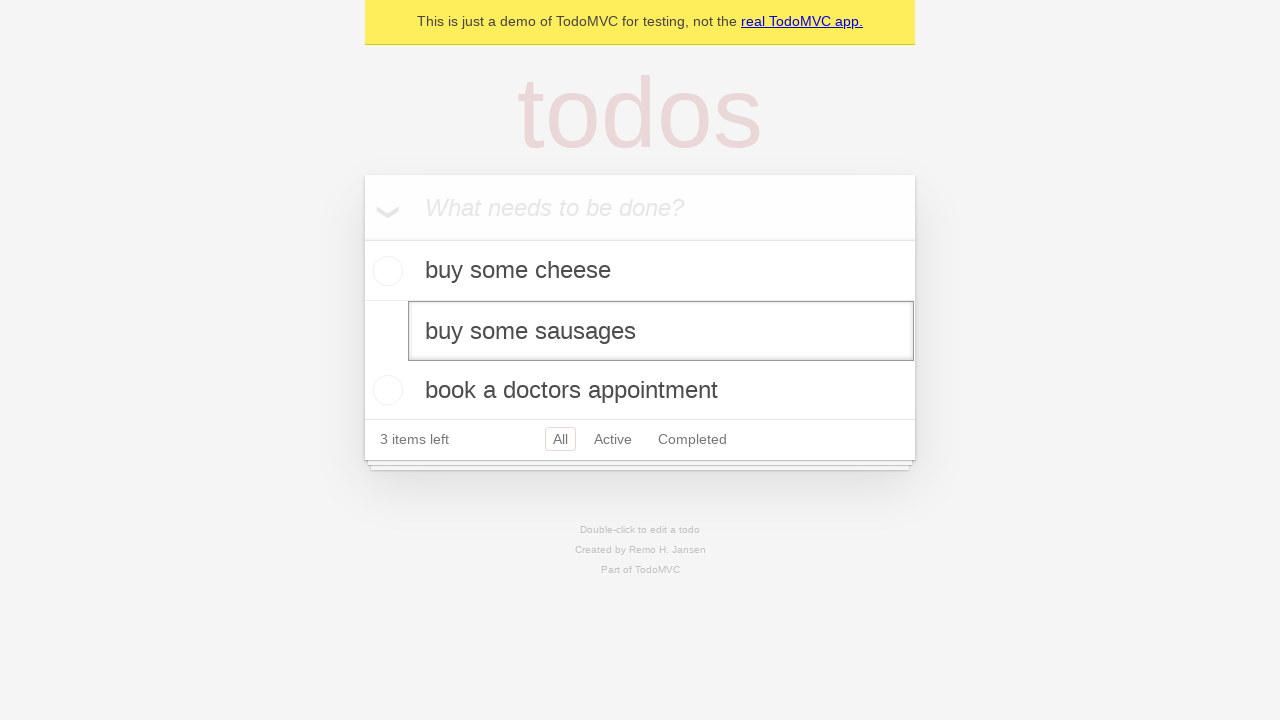

Dispatched blur event on edit textbox to trigger save
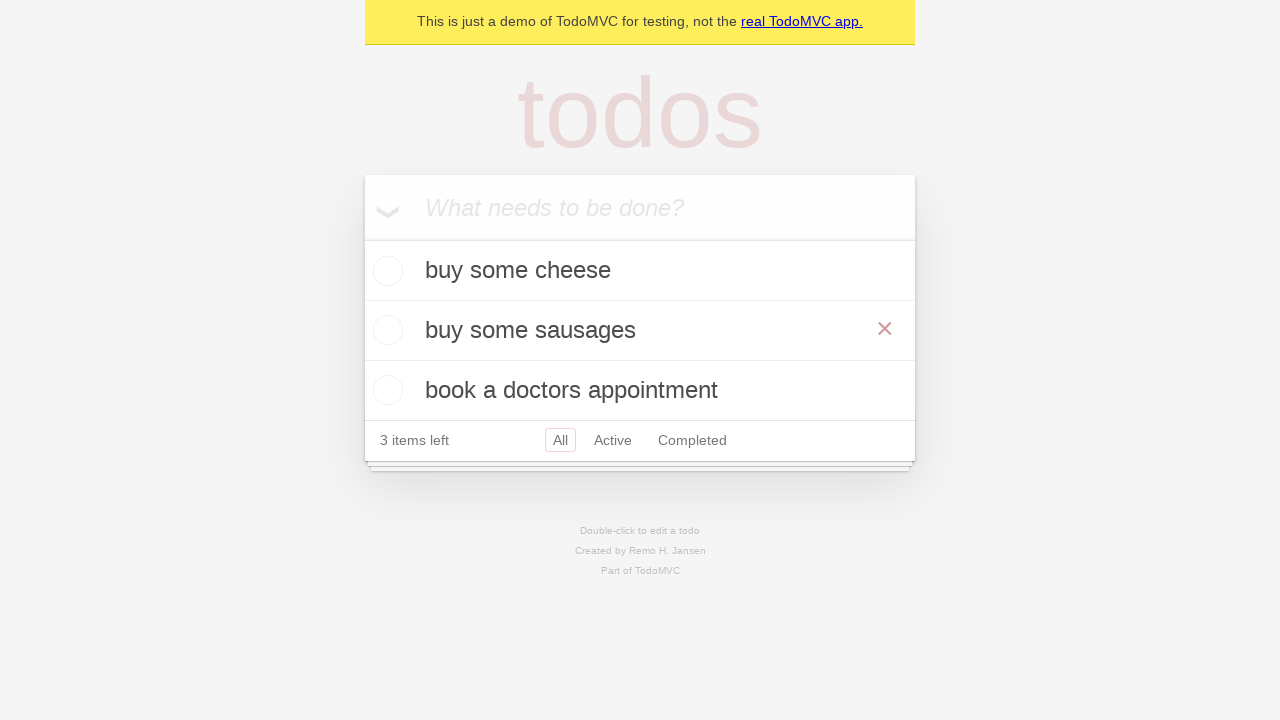

Verified edited todo 'buy some sausages' was saved to localStorage
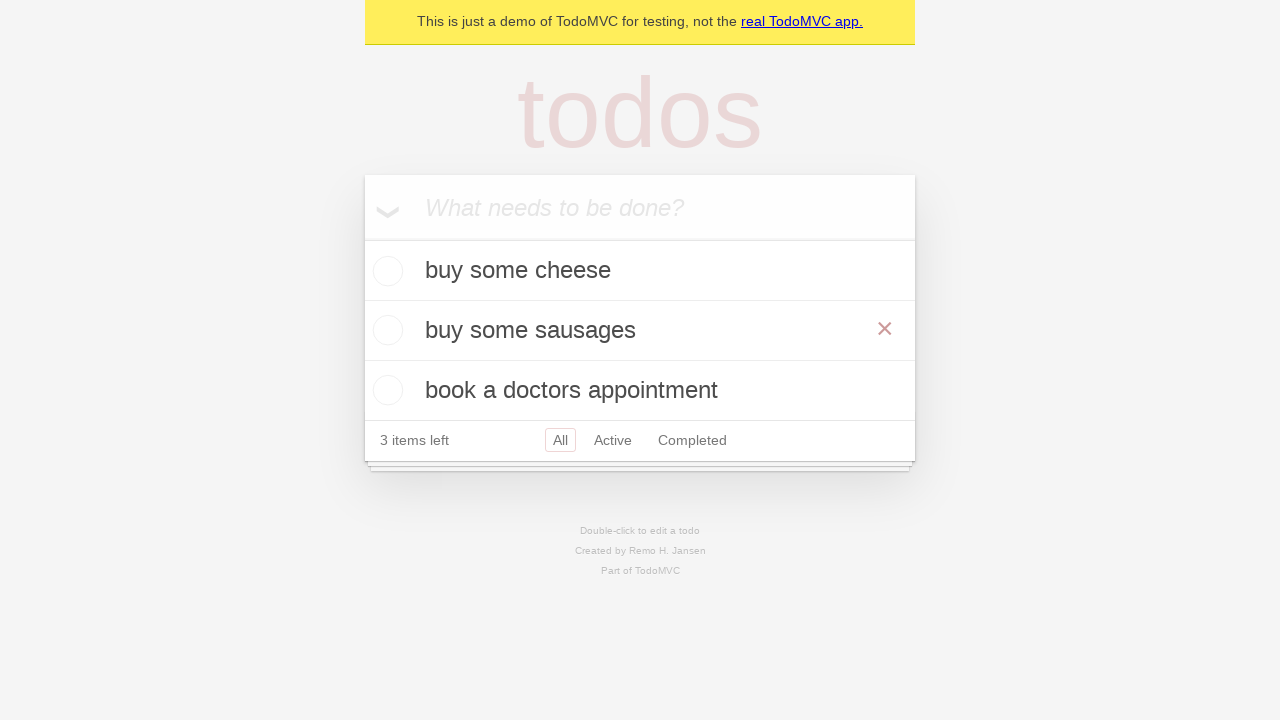

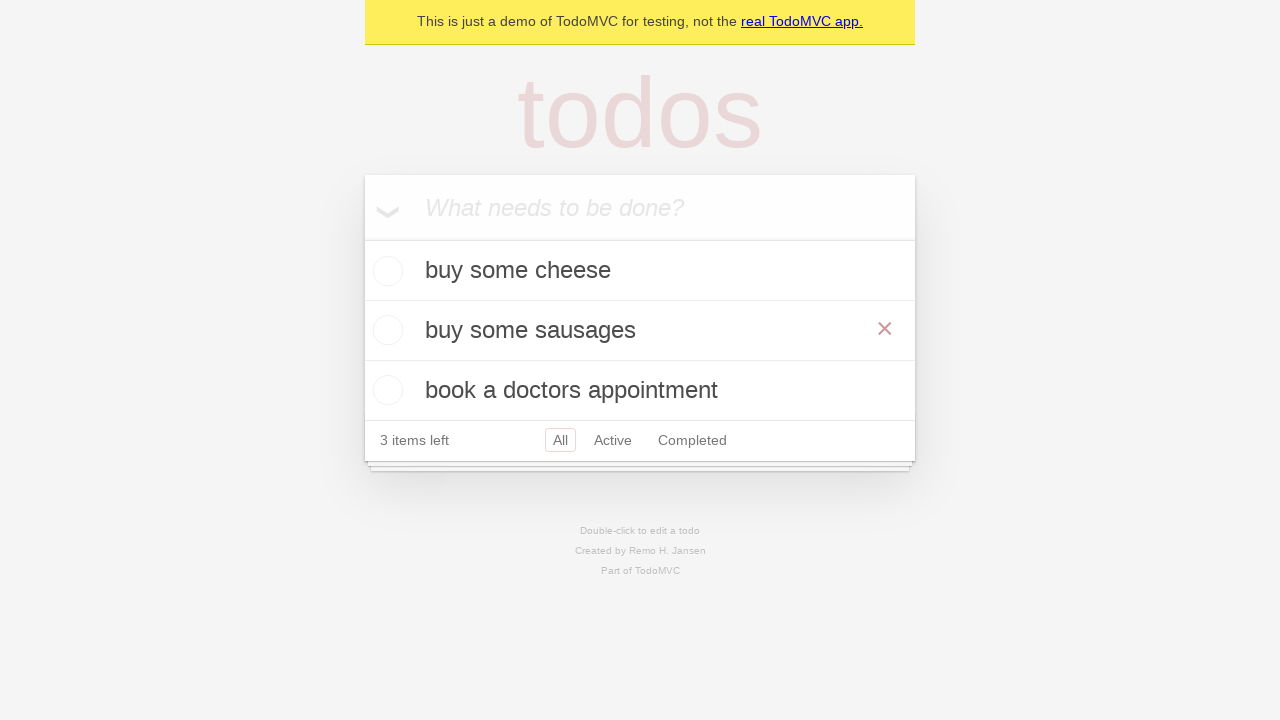